Tests handling a simple JavaScript alert by clicking a button to trigger the alert, waiting for it to appear, and accepting it by clicking OK

Starting URL: https://the-internet.herokuapp.com/javascript_alerts

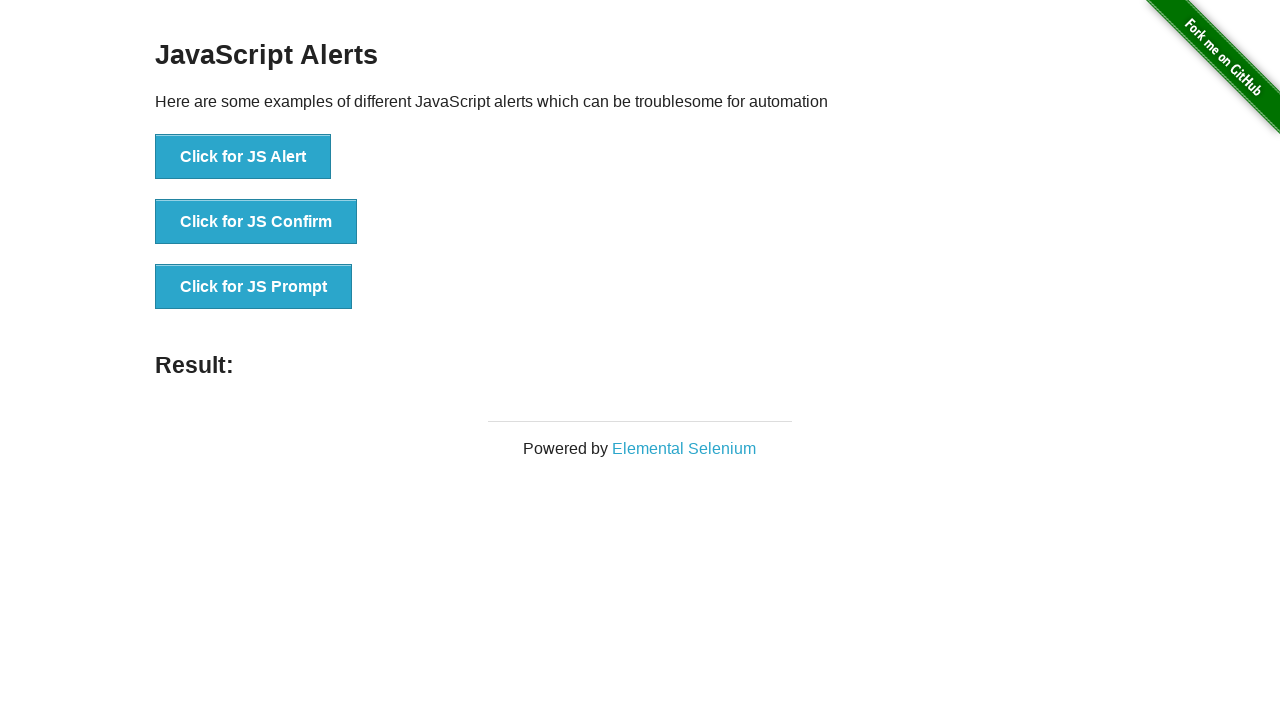

Navigated to JavaScript alerts page
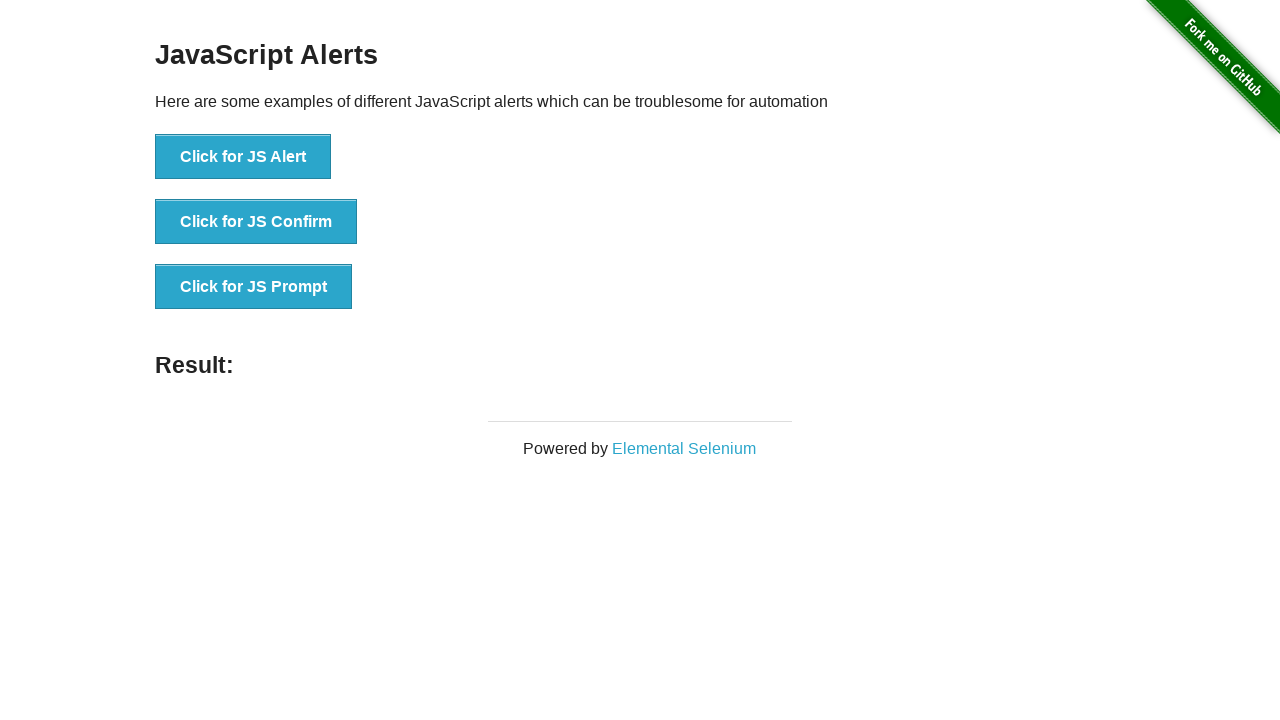

Clicked button to trigger JavaScript alert at (243, 157) on xpath=//button[text()='Click for JS Alert']
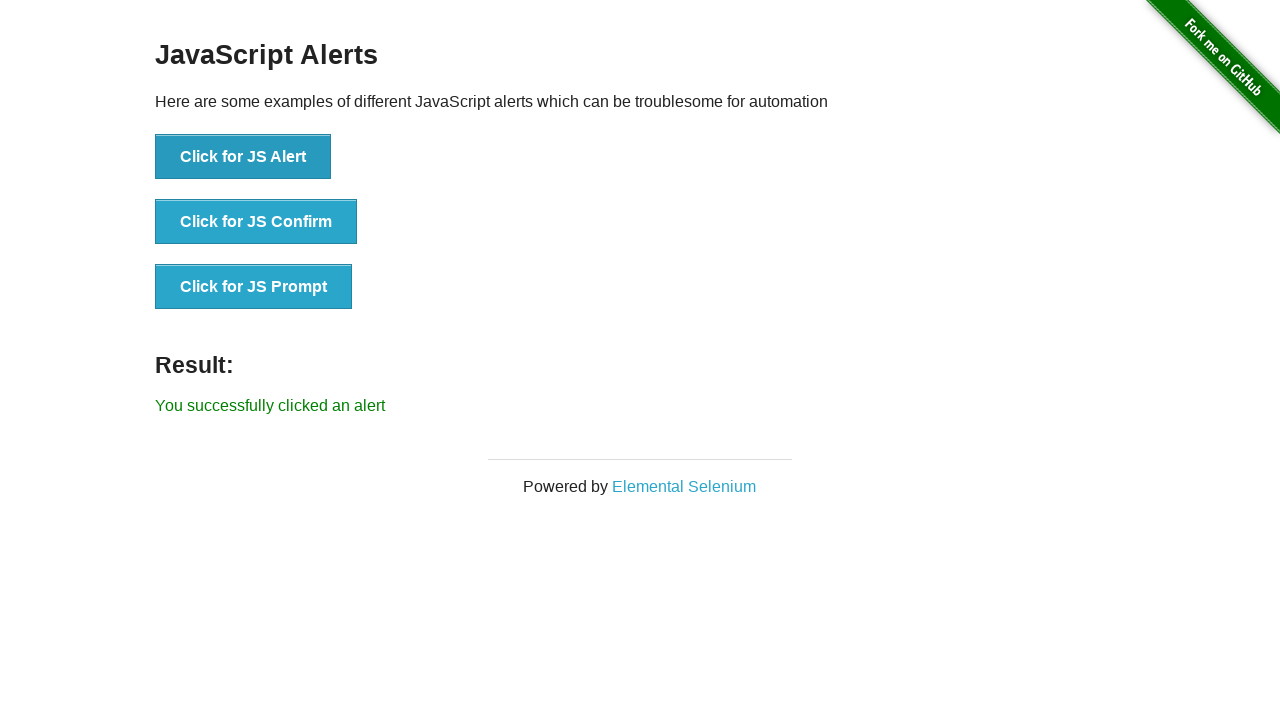

Set up dialog handler to accept alerts
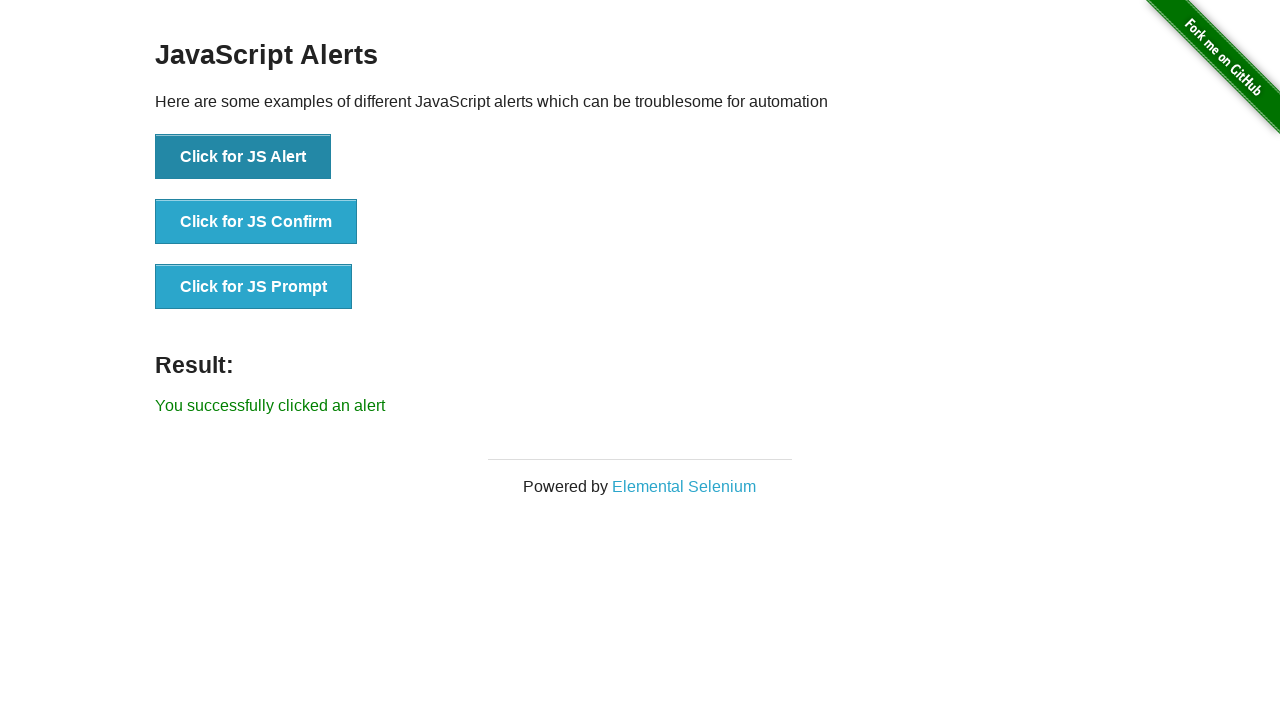

Alert was accepted and result message appeared
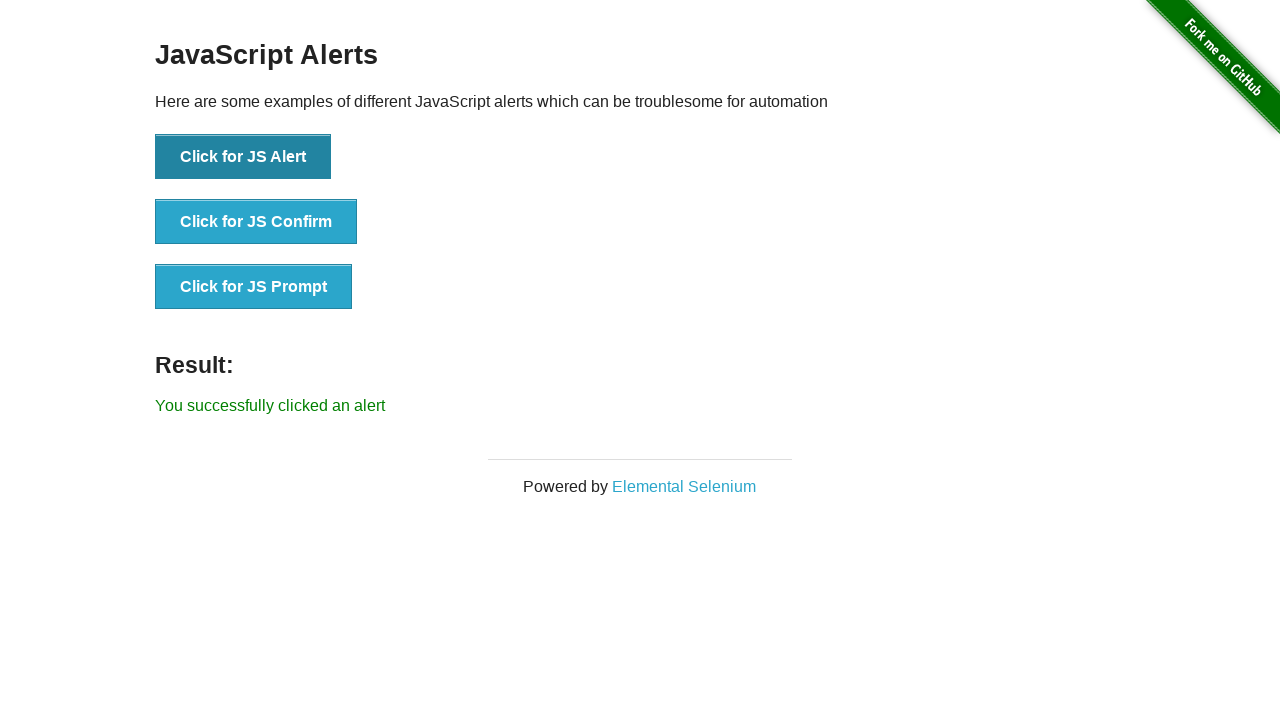

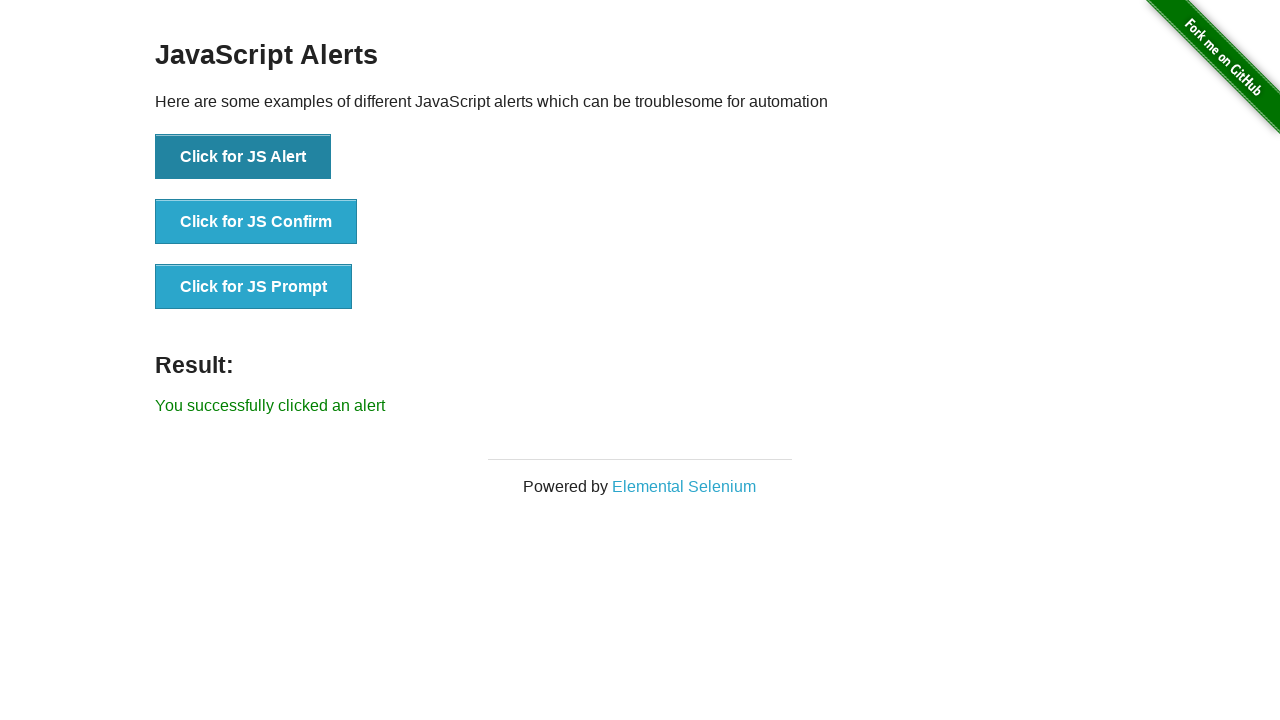